Tests opening a popup window by scrolling to a link element and clicking it to trigger a popup

Starting URL: http://omayo.blogspot.com/

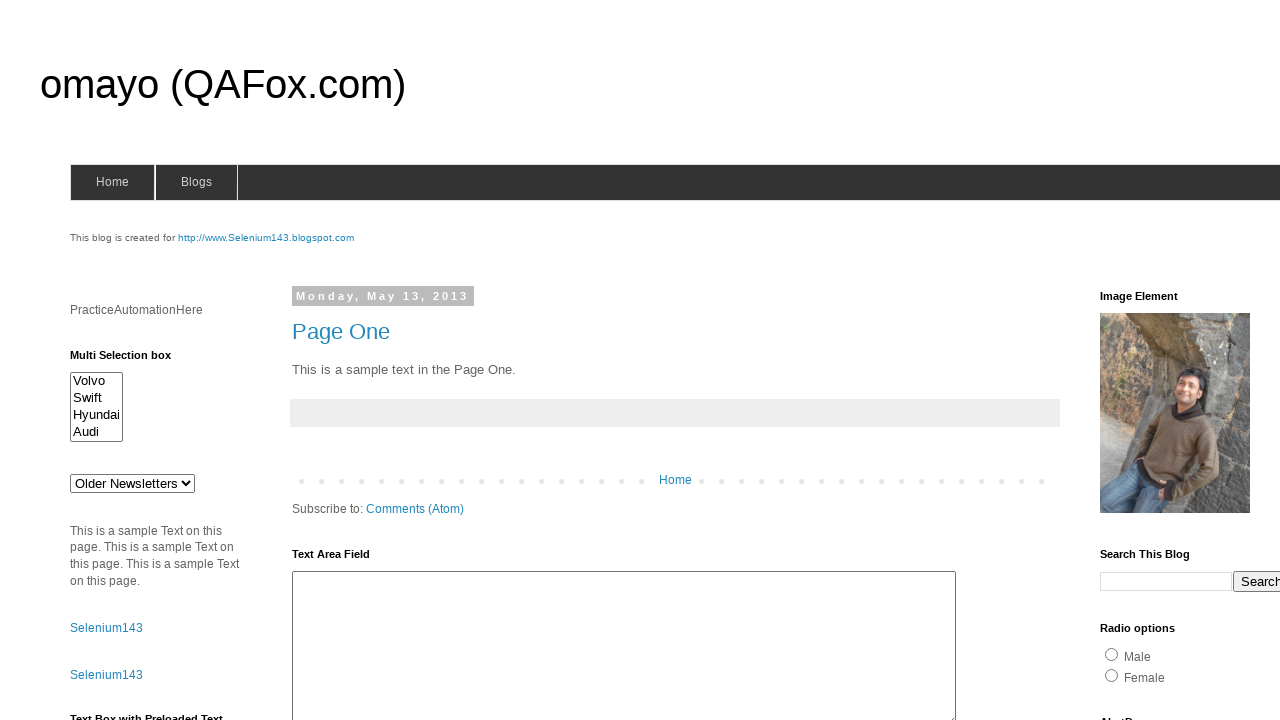

Located the 'Open a popup window' link element
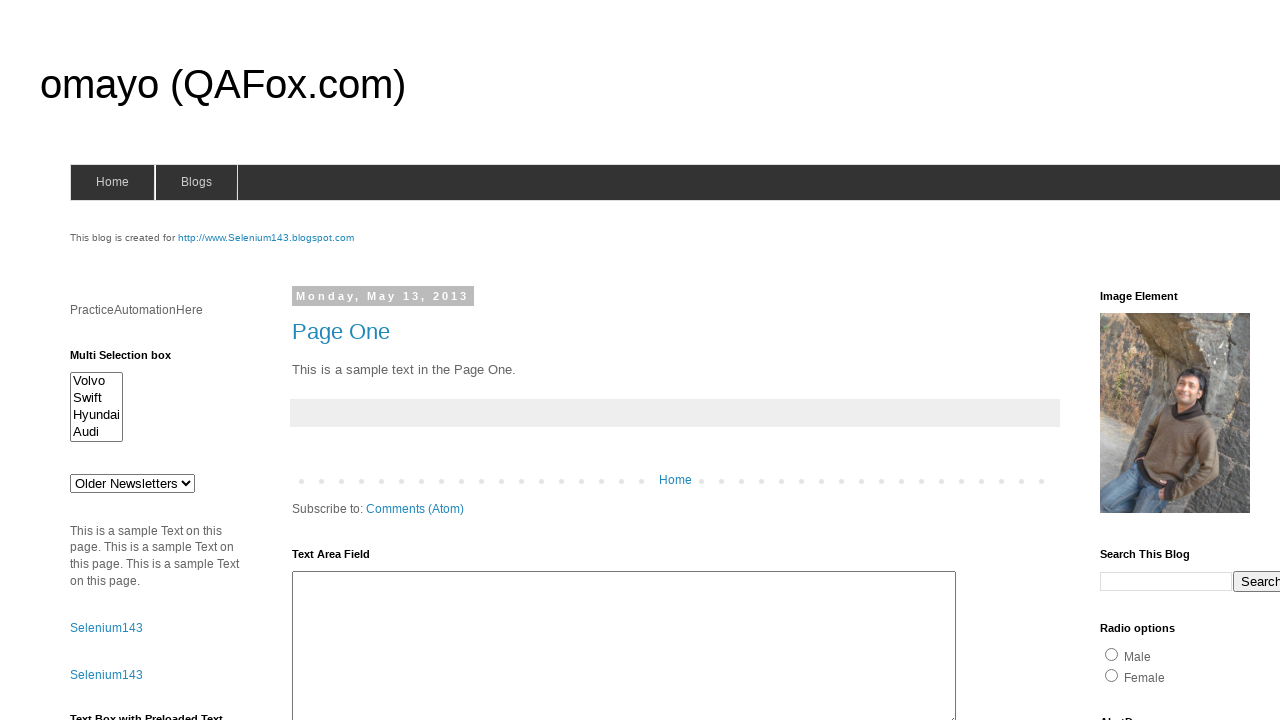

Scrolled the popup link into view
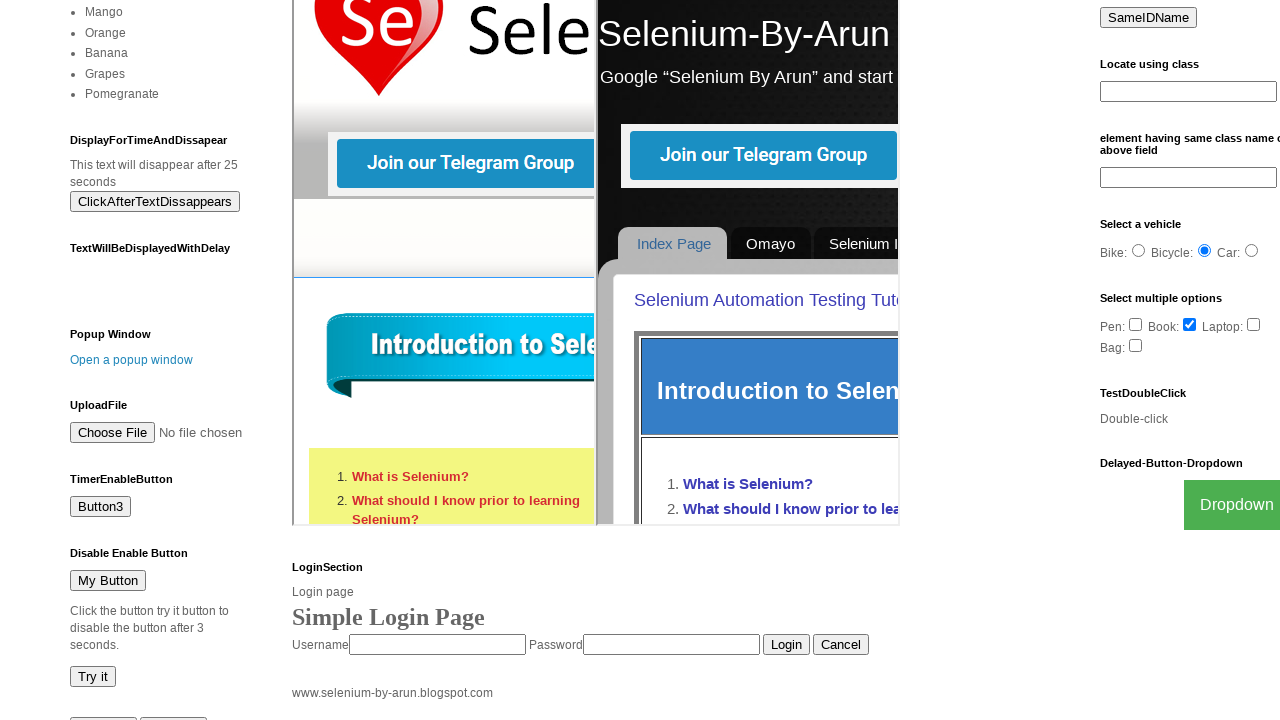

Clicked the 'Open a popup window' link to trigger popup at (132, 360) on text=Open a popup window >> nth=0
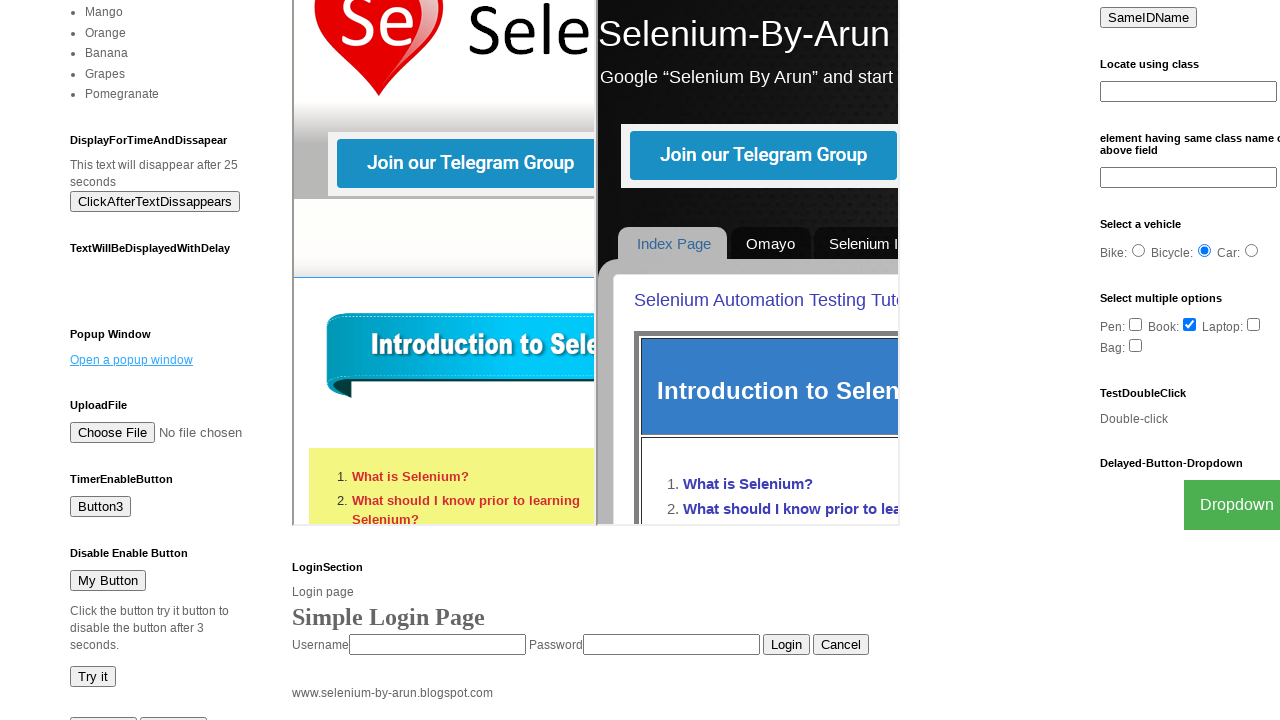

Waited 2 seconds for popup window to open
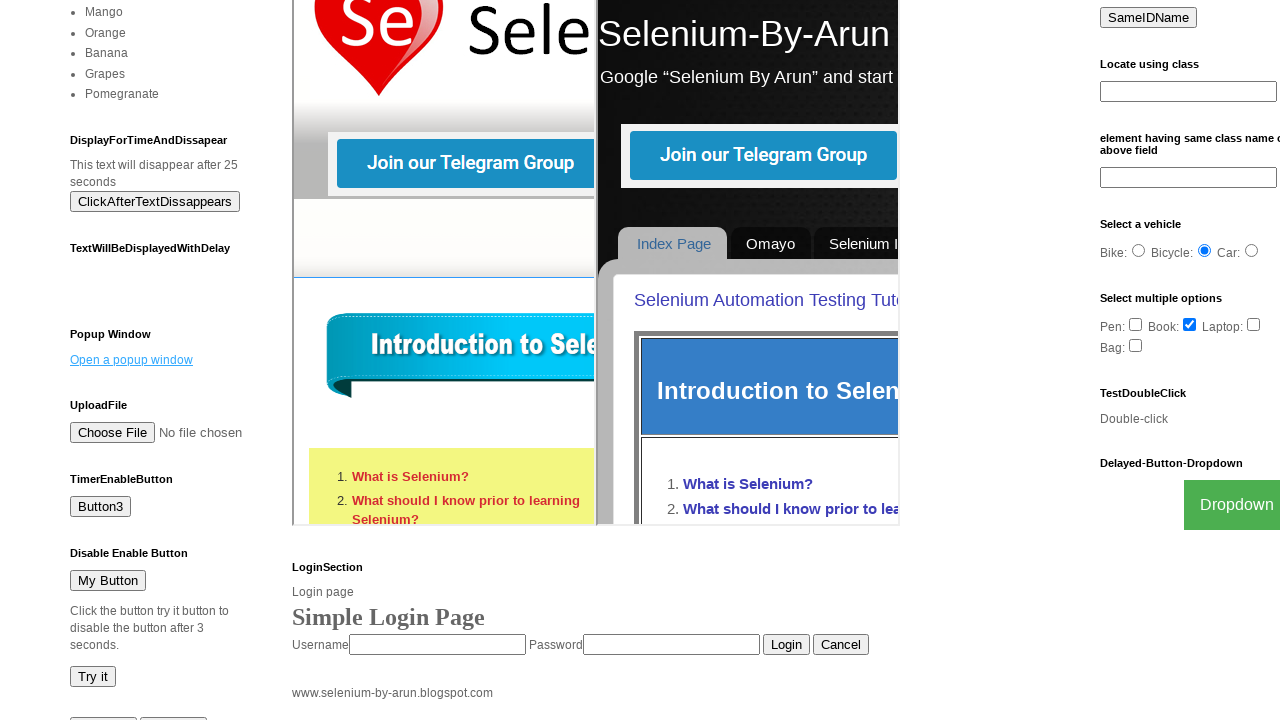

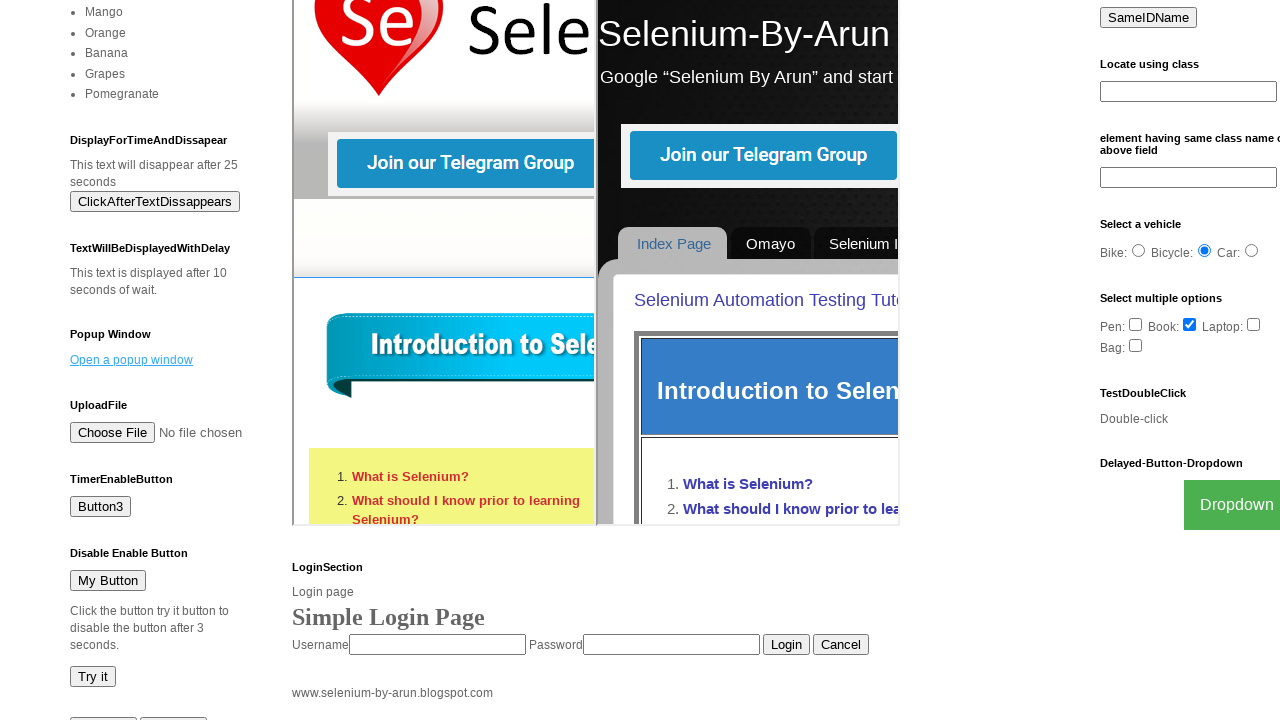